Navigates to a GitHub Pages search page and clicks on the search input box

Starting URL: https://pjt3591oo.github.io/search

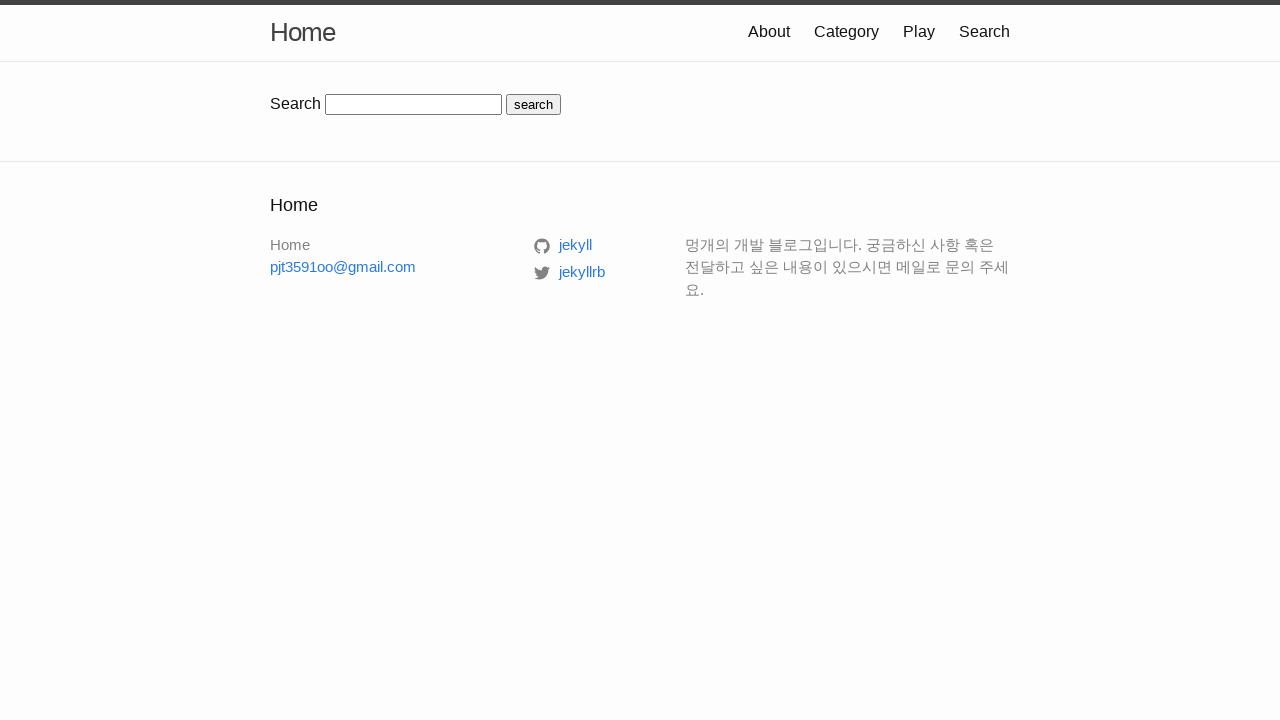

Clicked on the search input box at (414, 104) on input#search-box
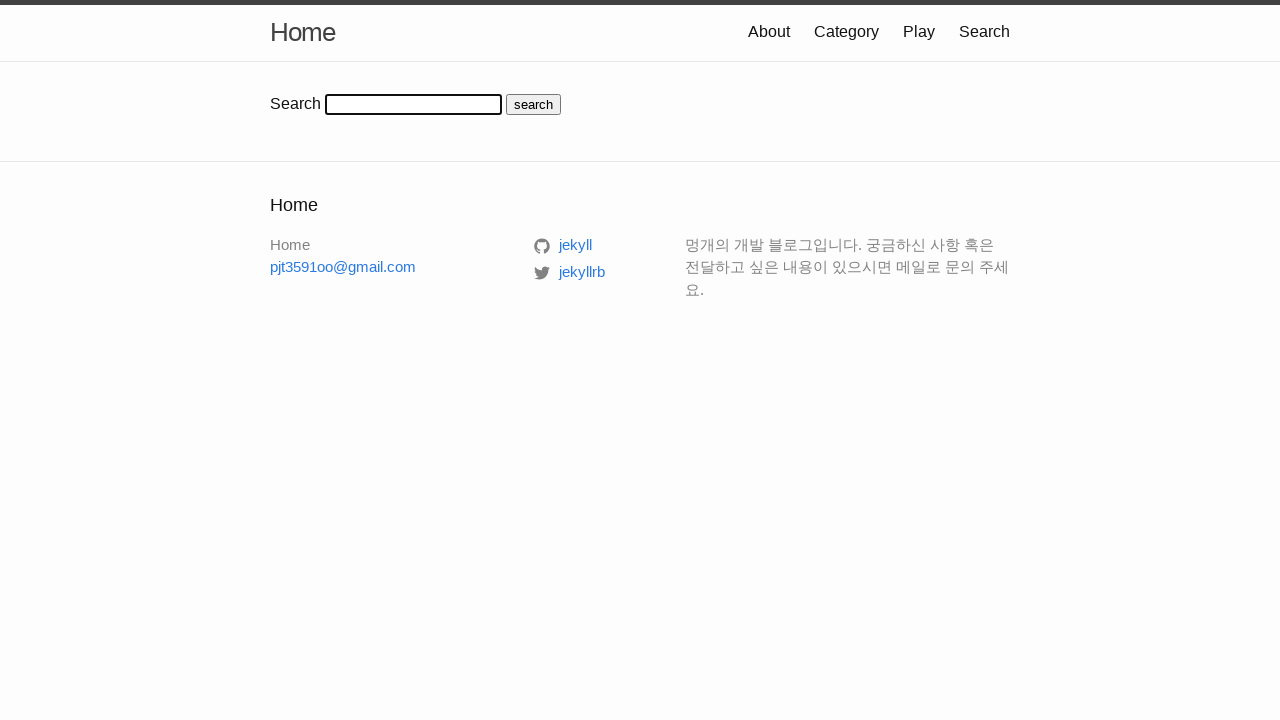

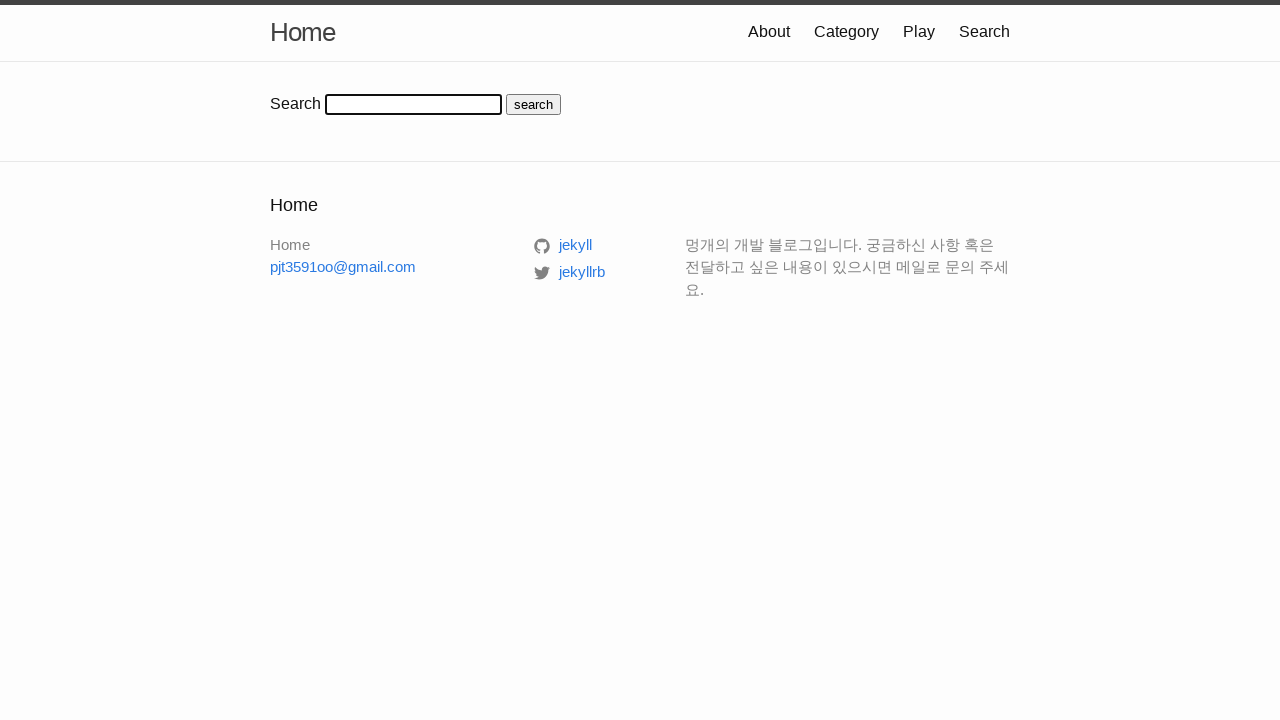